Tests dropdown list functionality by selecting "Option 1" using visible text and verifying the selection.

Starting URL: http://the-internet.herokuapp.com/dropdown

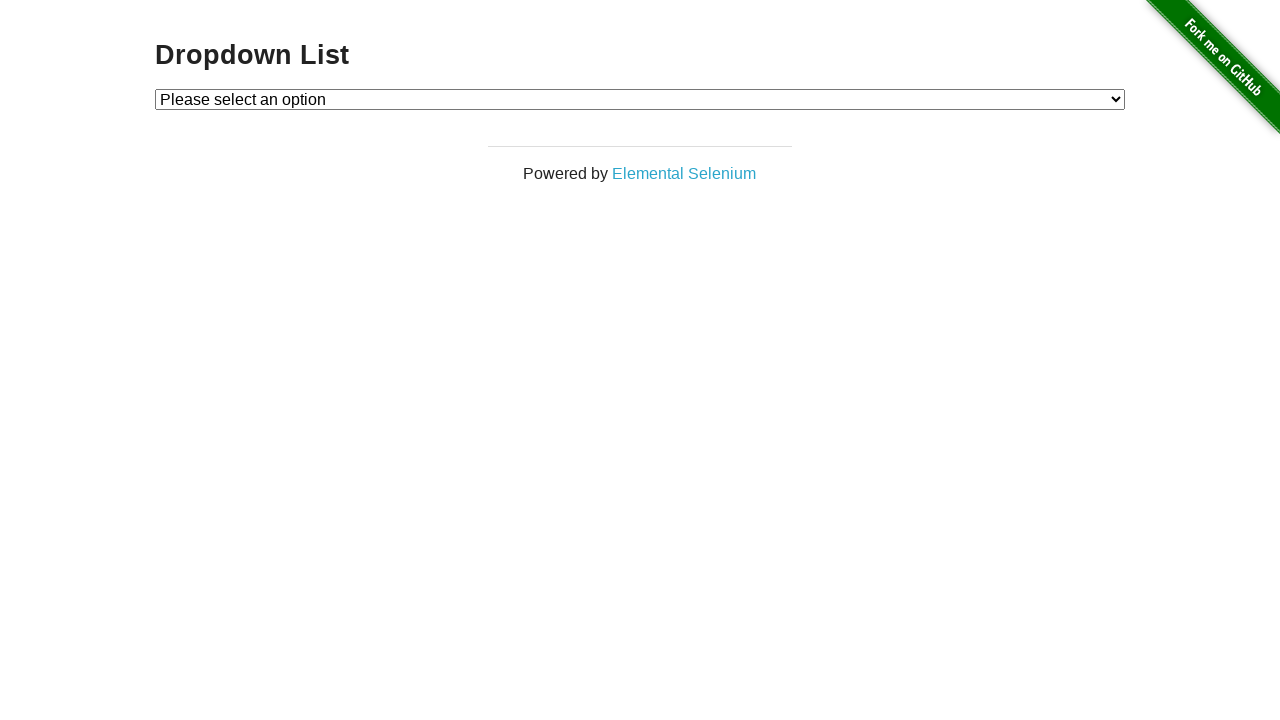

Waited for dropdown element to be visible
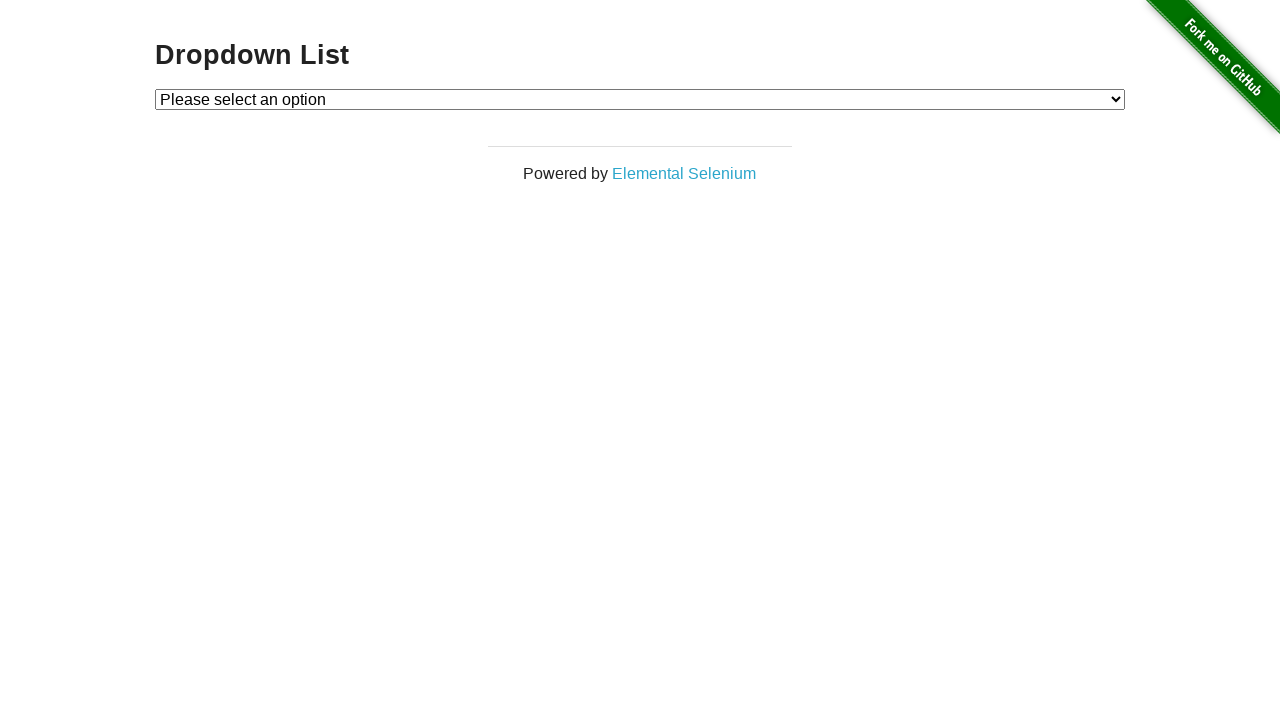

Selected 'Option 1' from dropdown using visible text on #dropdown
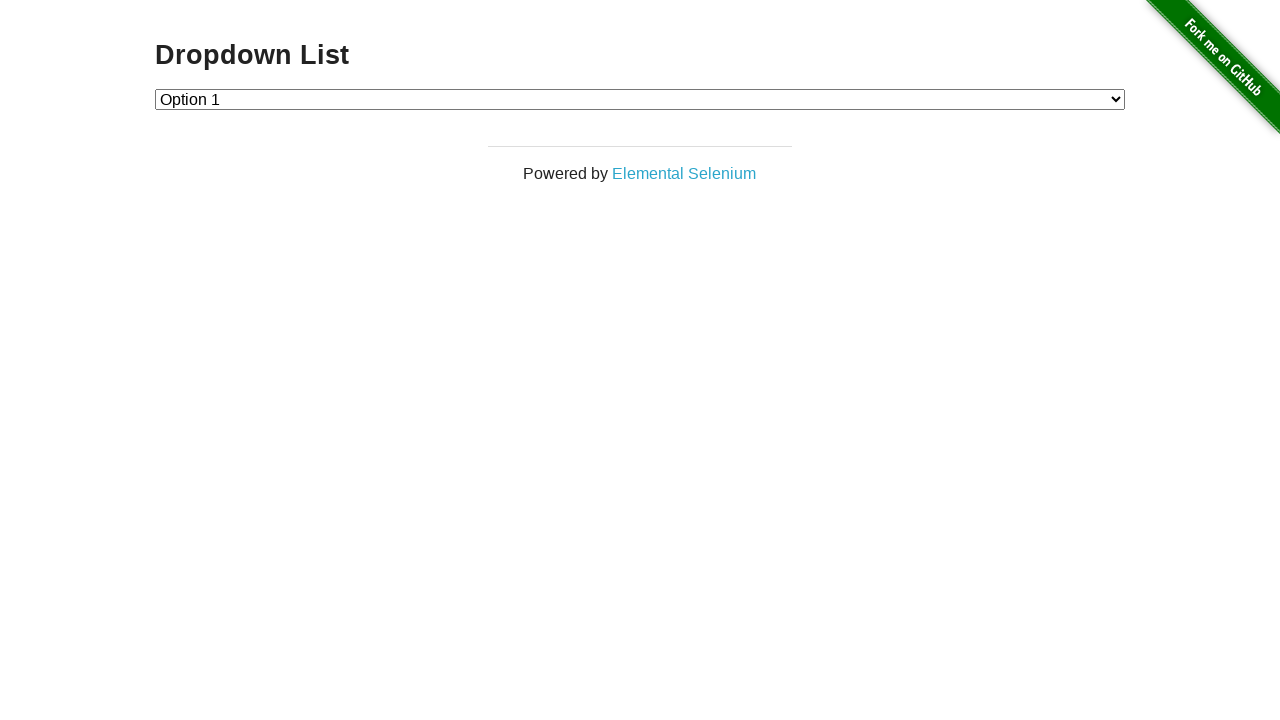

Retrieved selected option text from dropdown
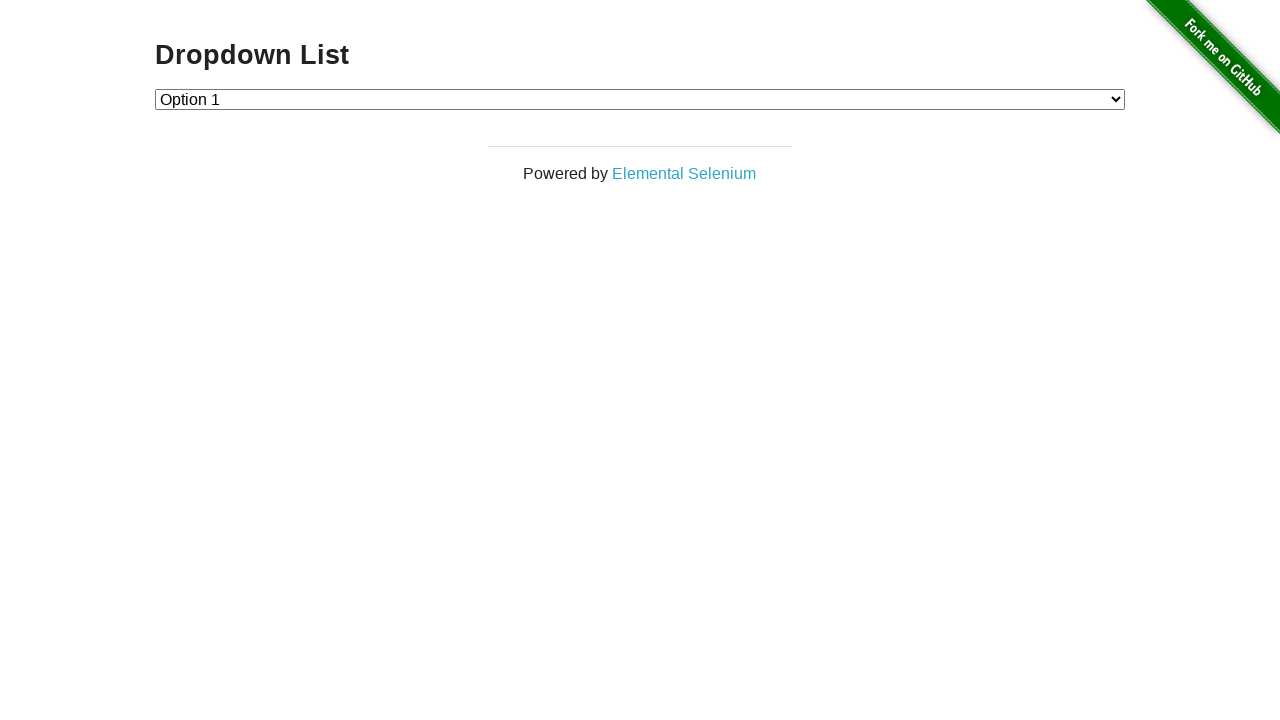

Verified that 'Option 1' is the selected option in dropdown
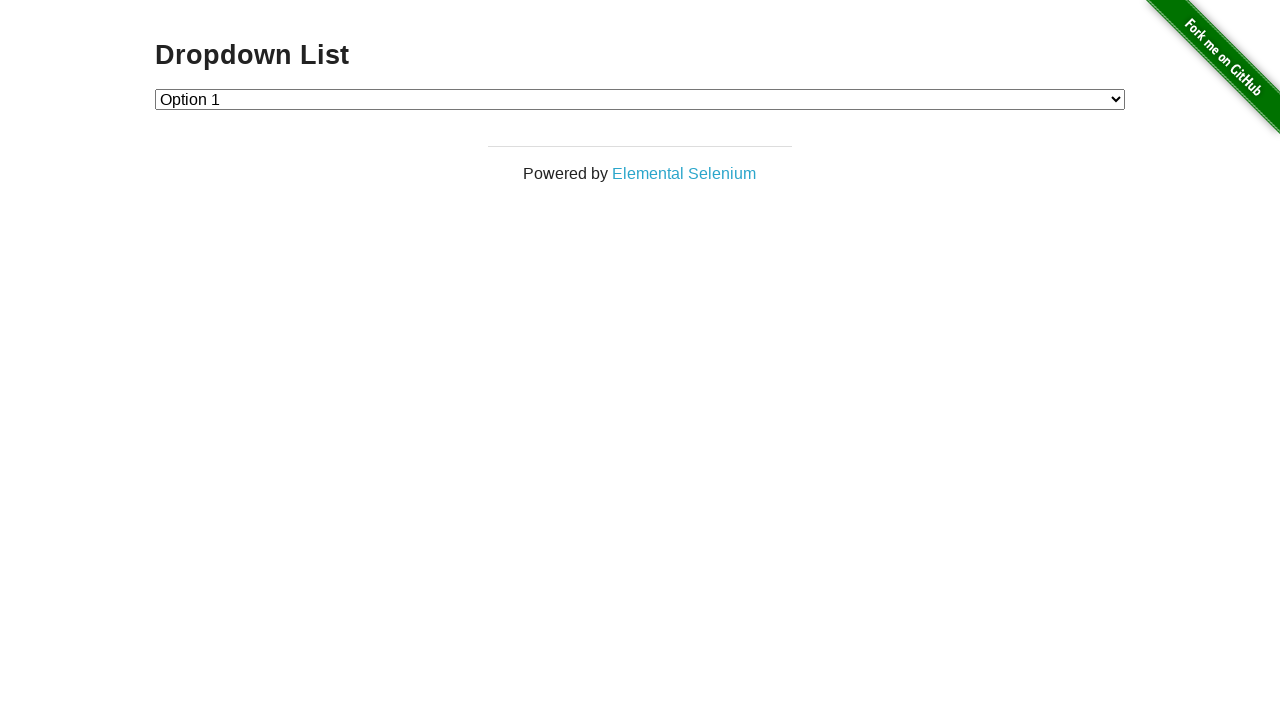

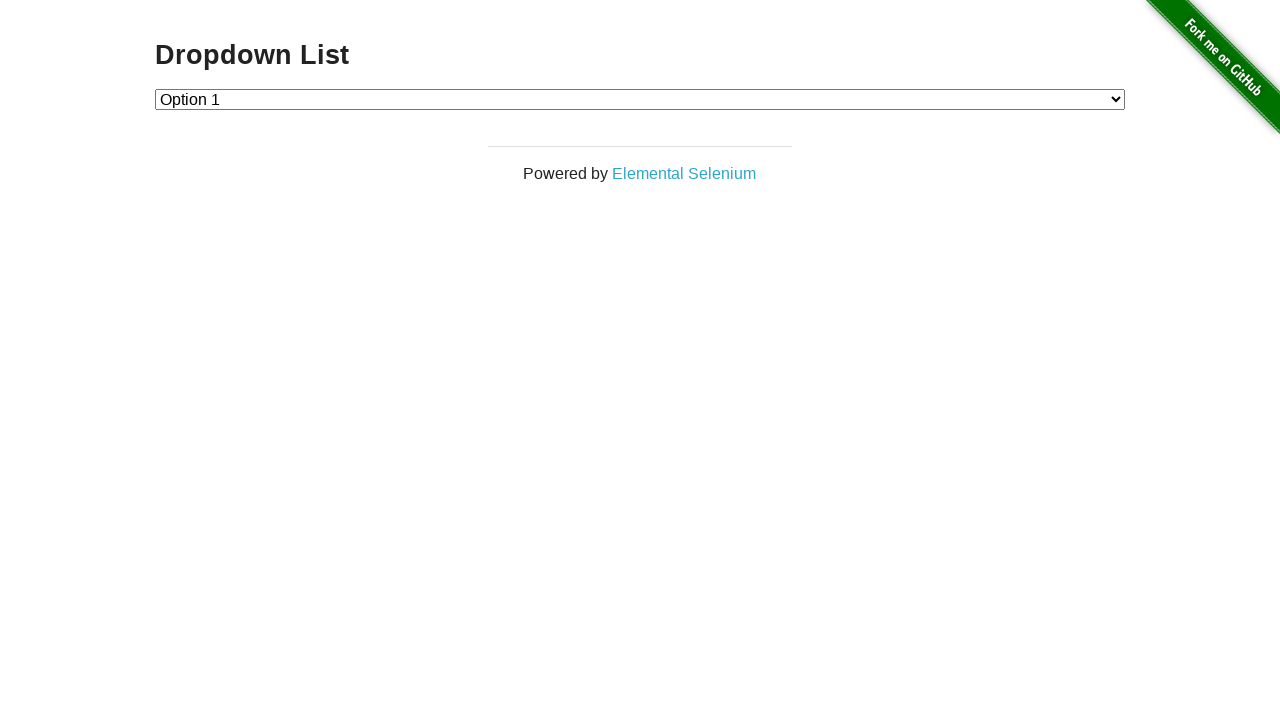